Tests browser window management operations by maximizing, minimizing, and toggling fullscreen mode on the RedBus homepage

Starting URL: https://www.redbus.in/

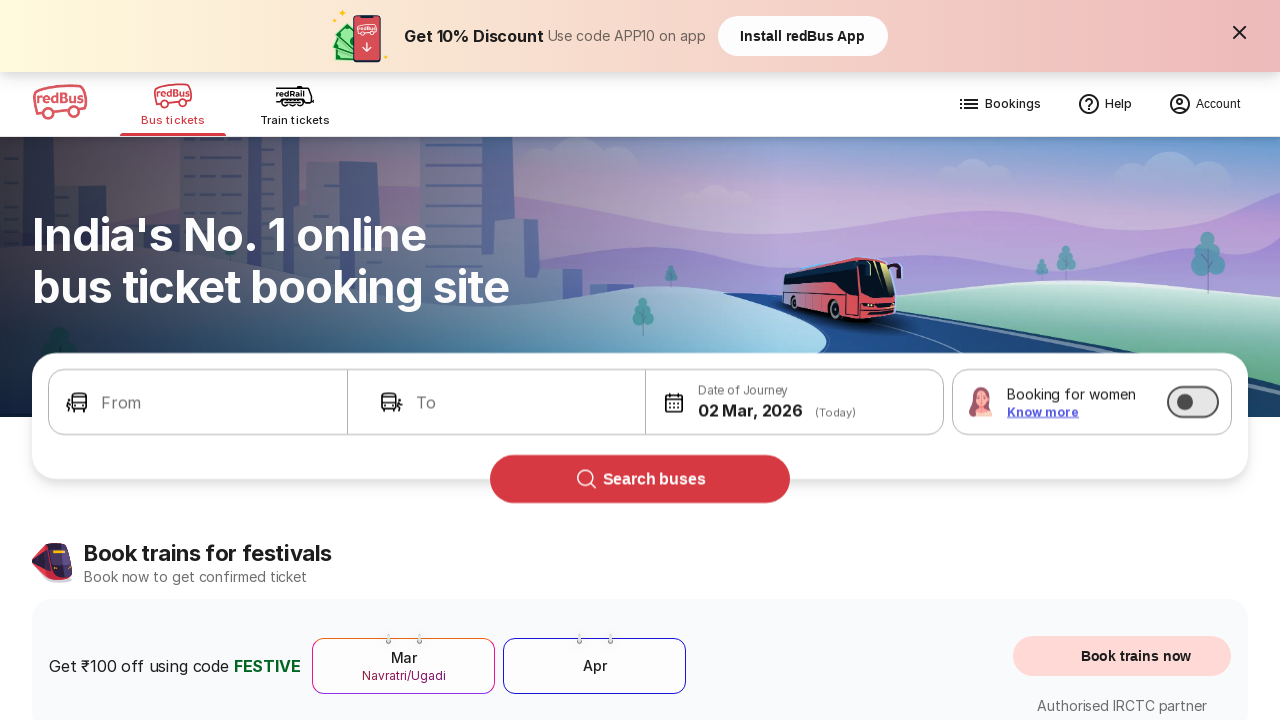

Set viewport to maximized size (1920x1080)
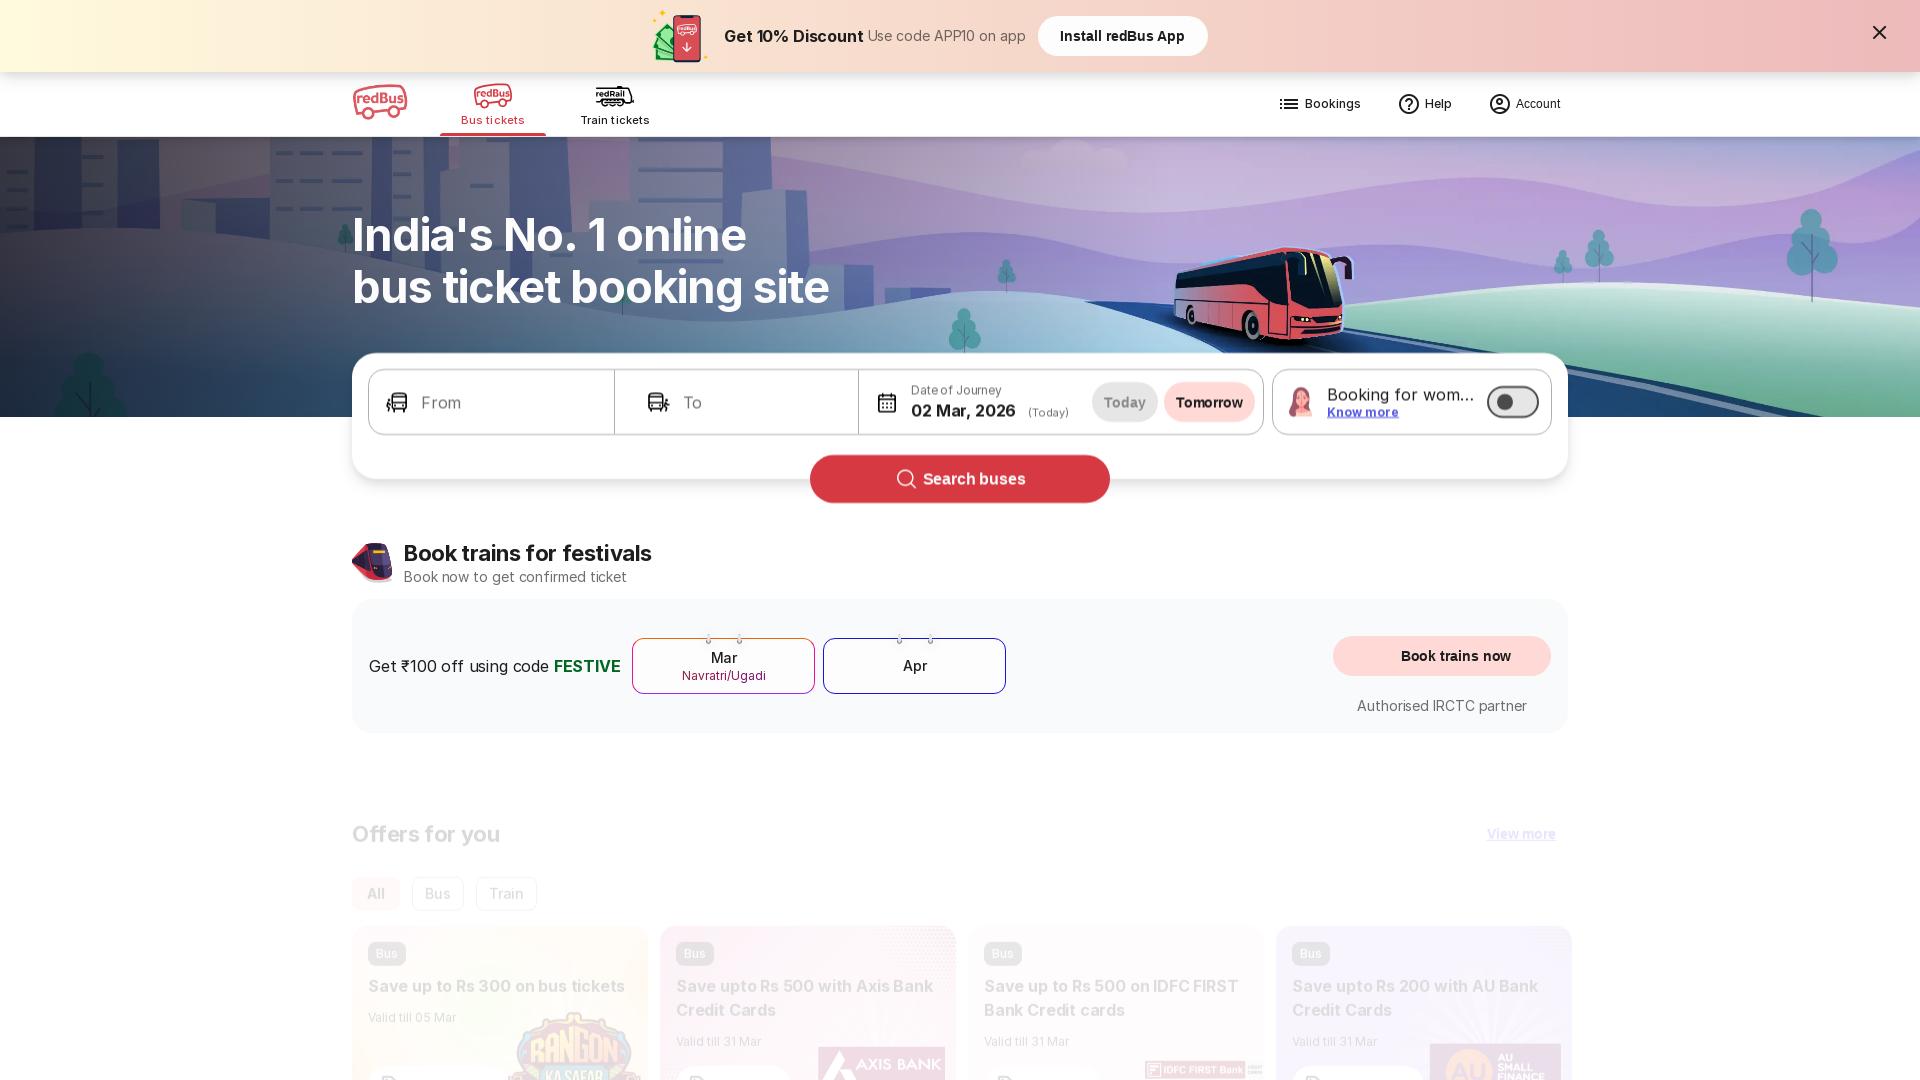

Waited 2 seconds
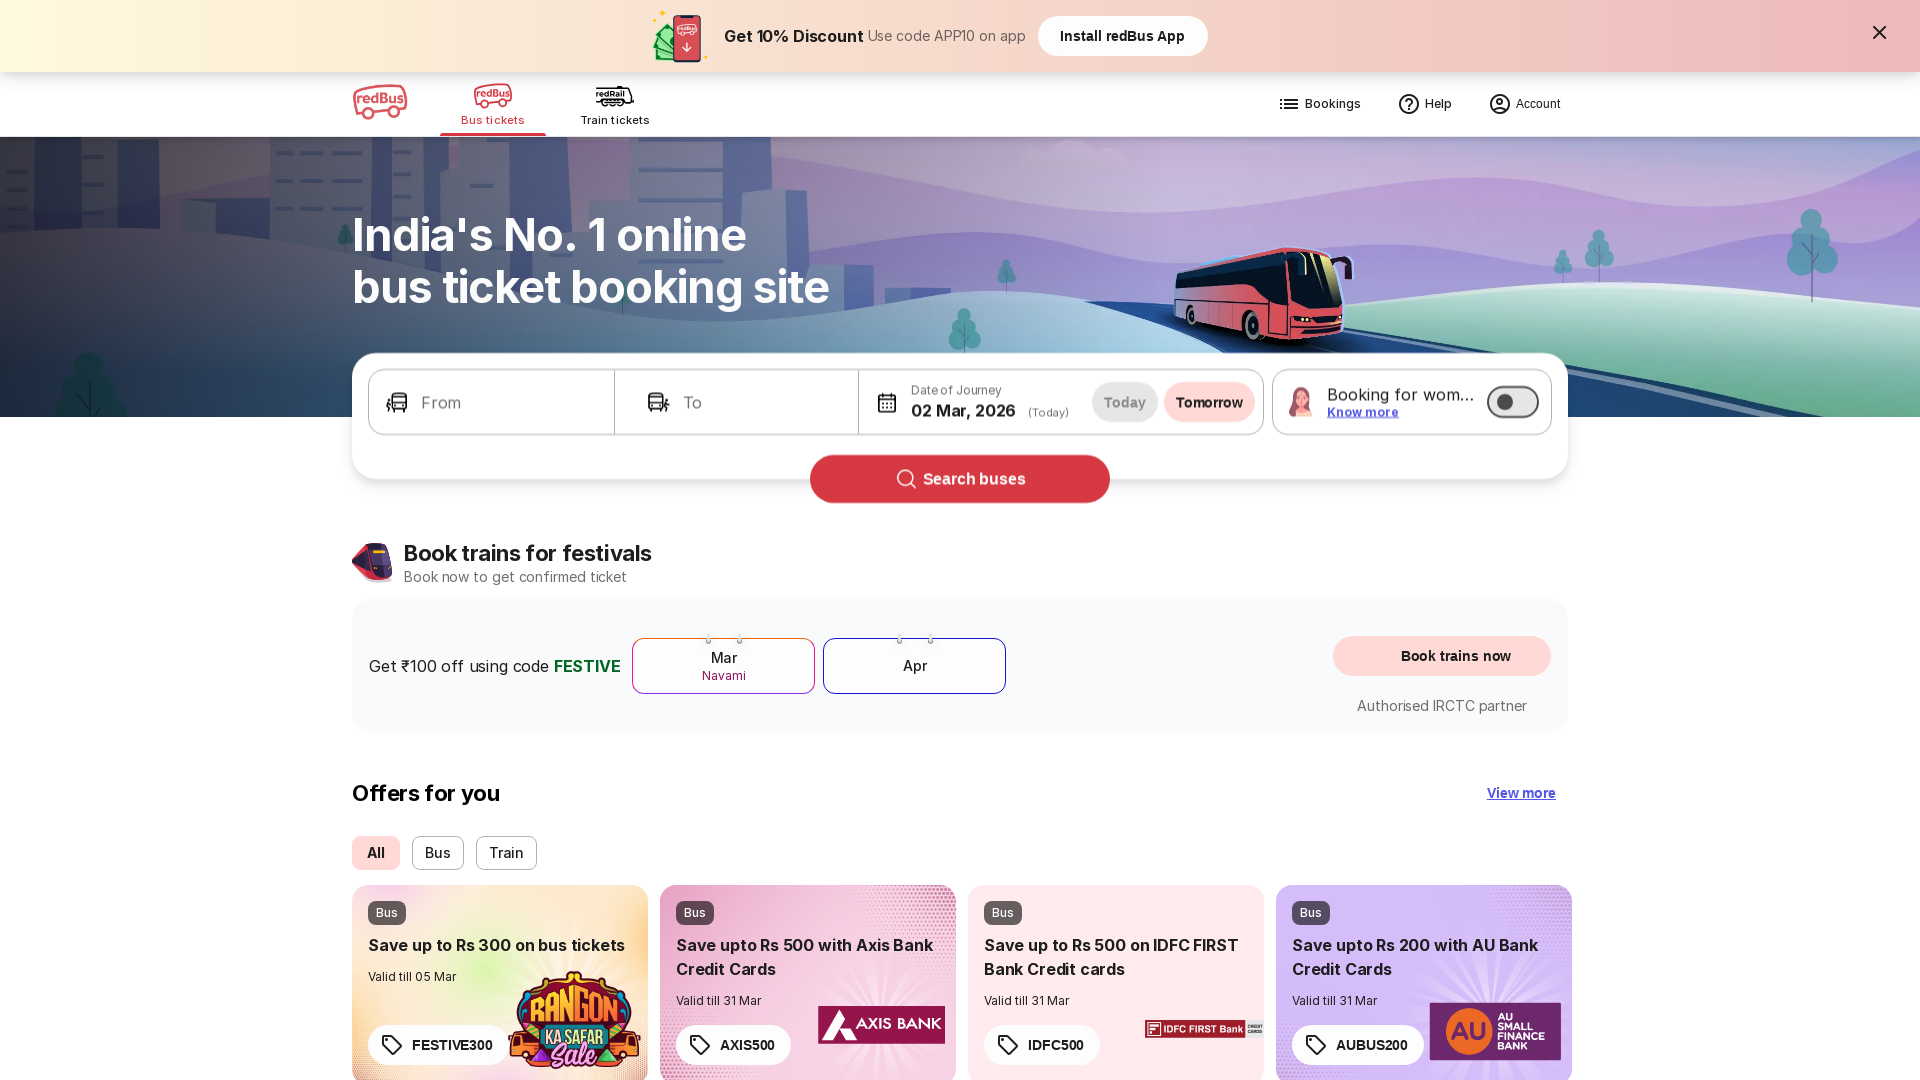

Set viewport to minimized size (800x600)
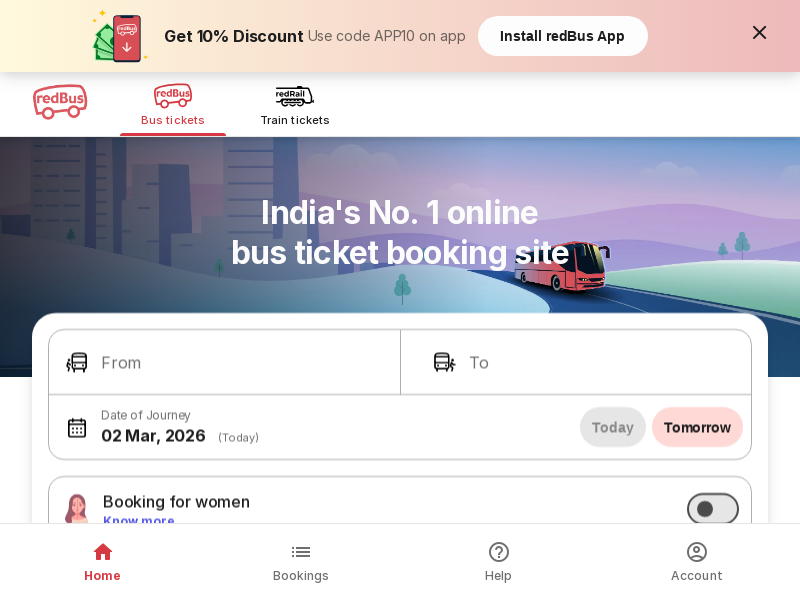

Waited 2 seconds
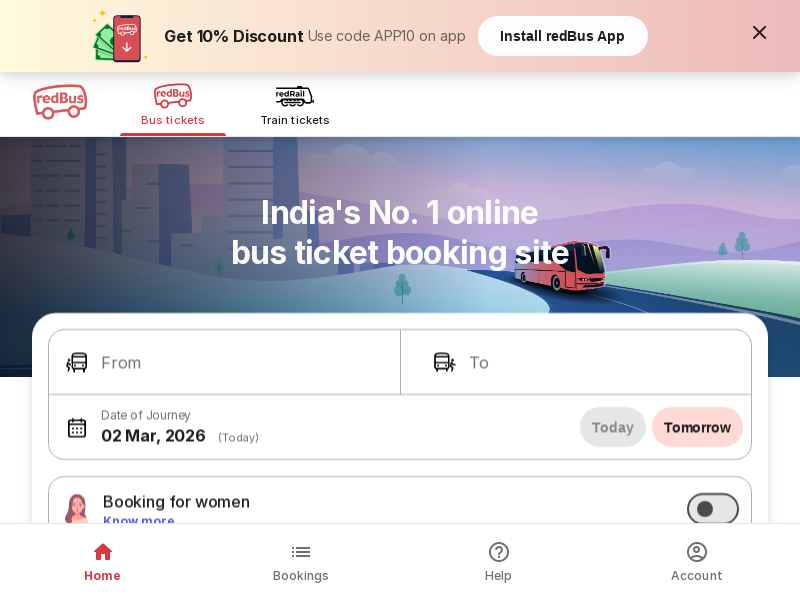

Set viewport back to maximized size (1920x1080)
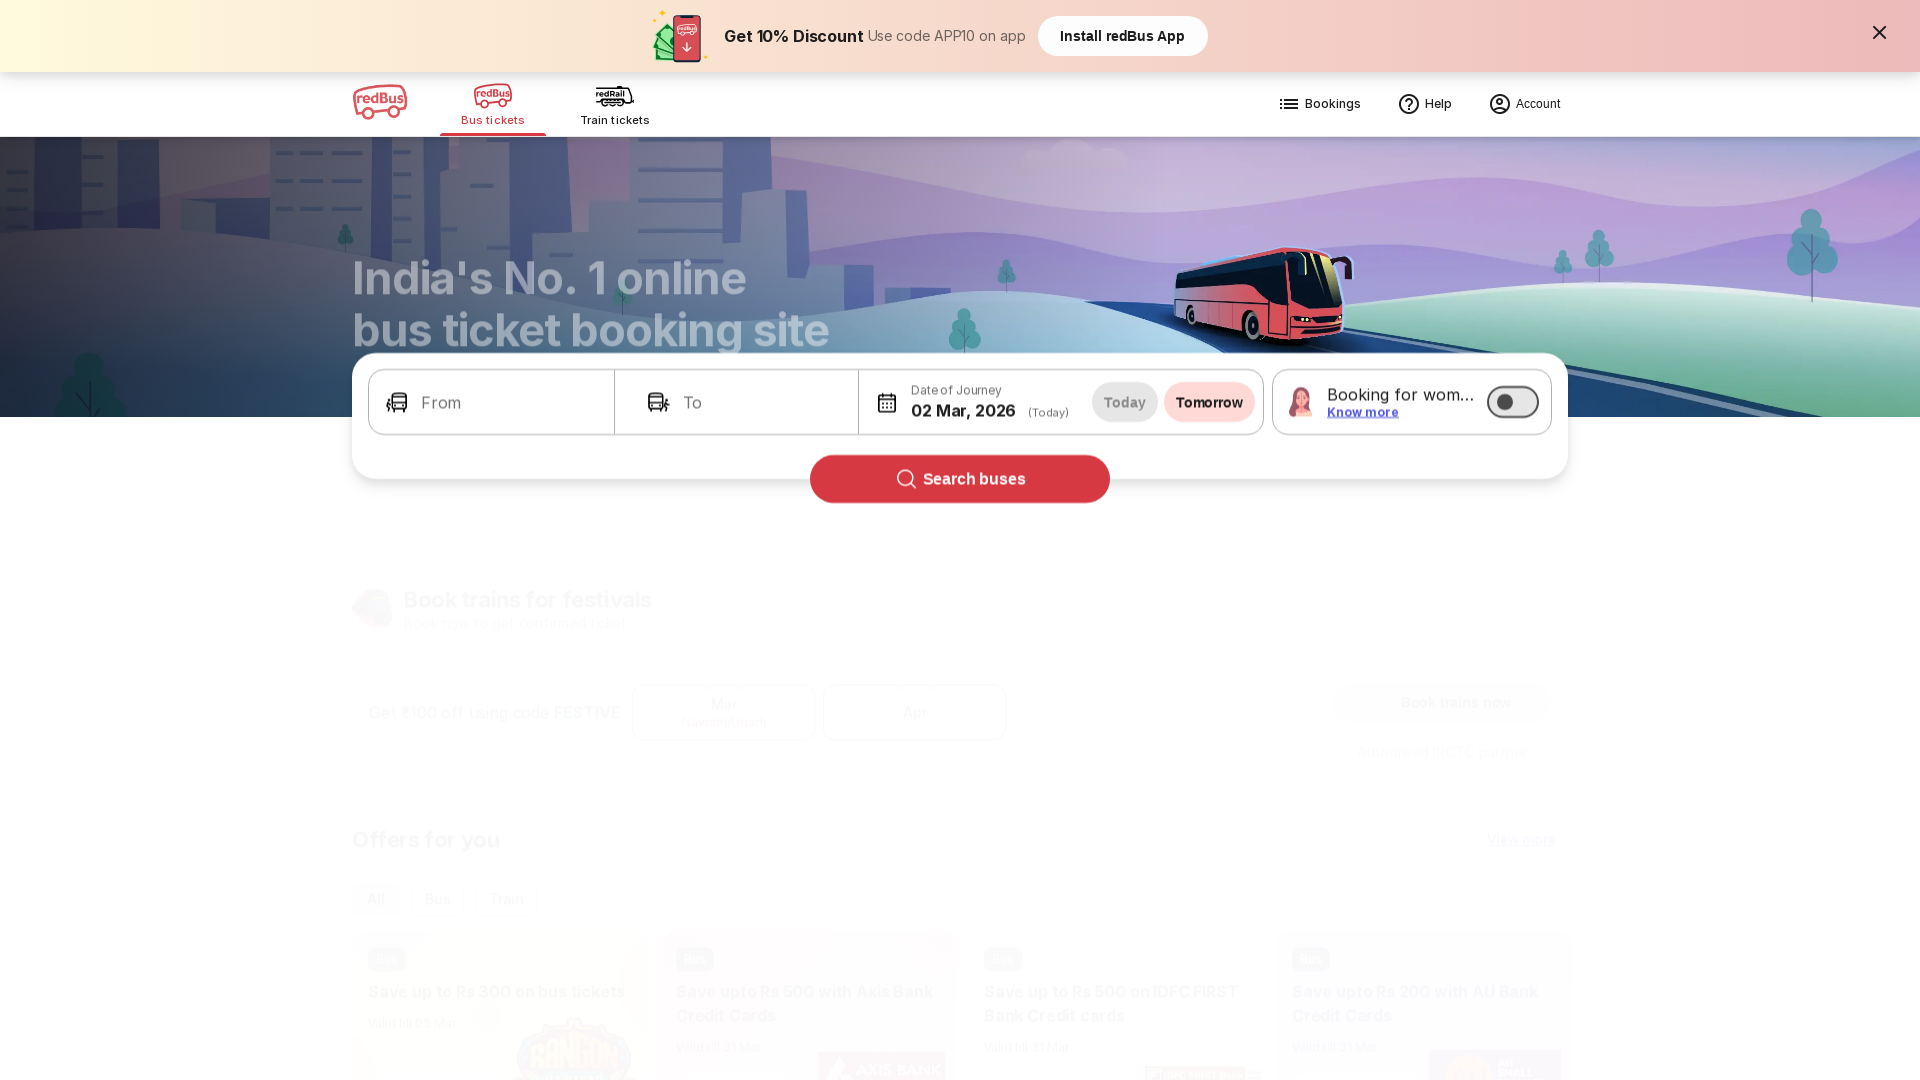

Waited 2 seconds
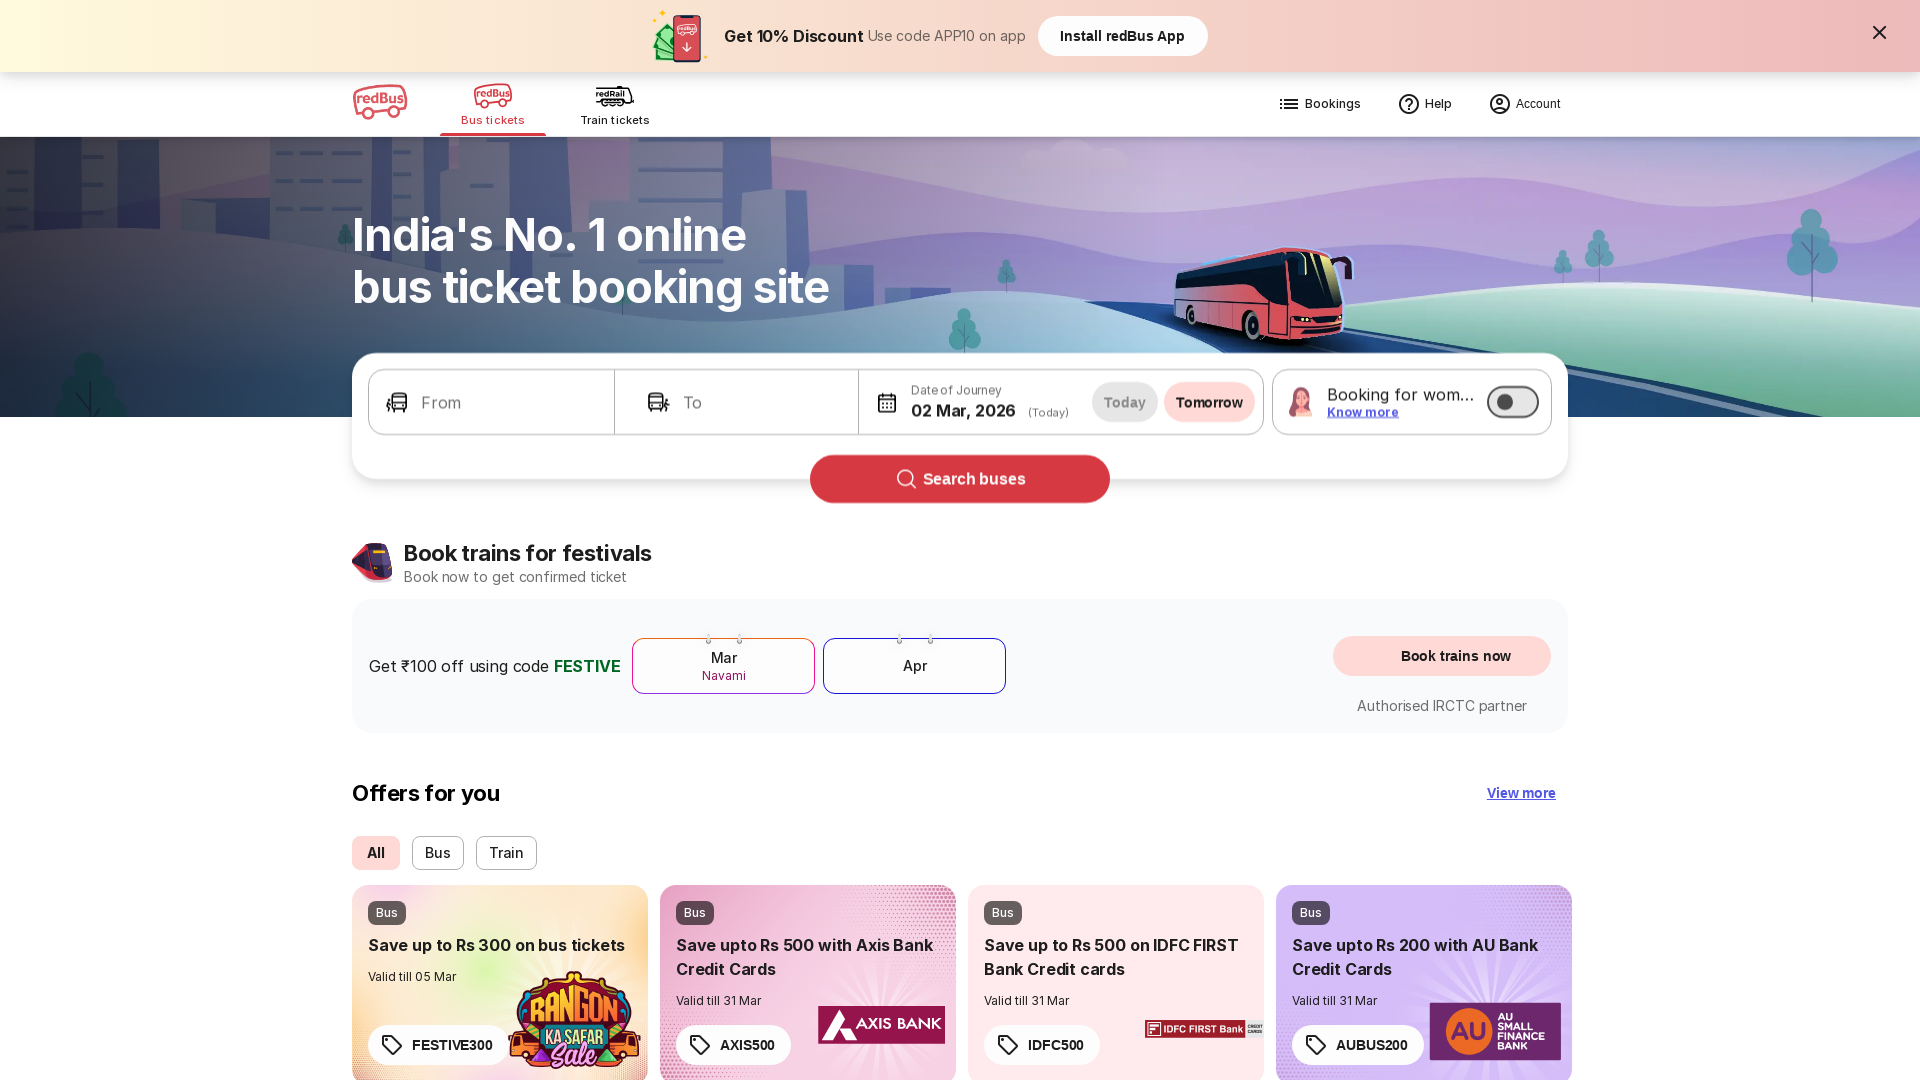

Set viewport to fullscreen-like dimensions (1920x1080)
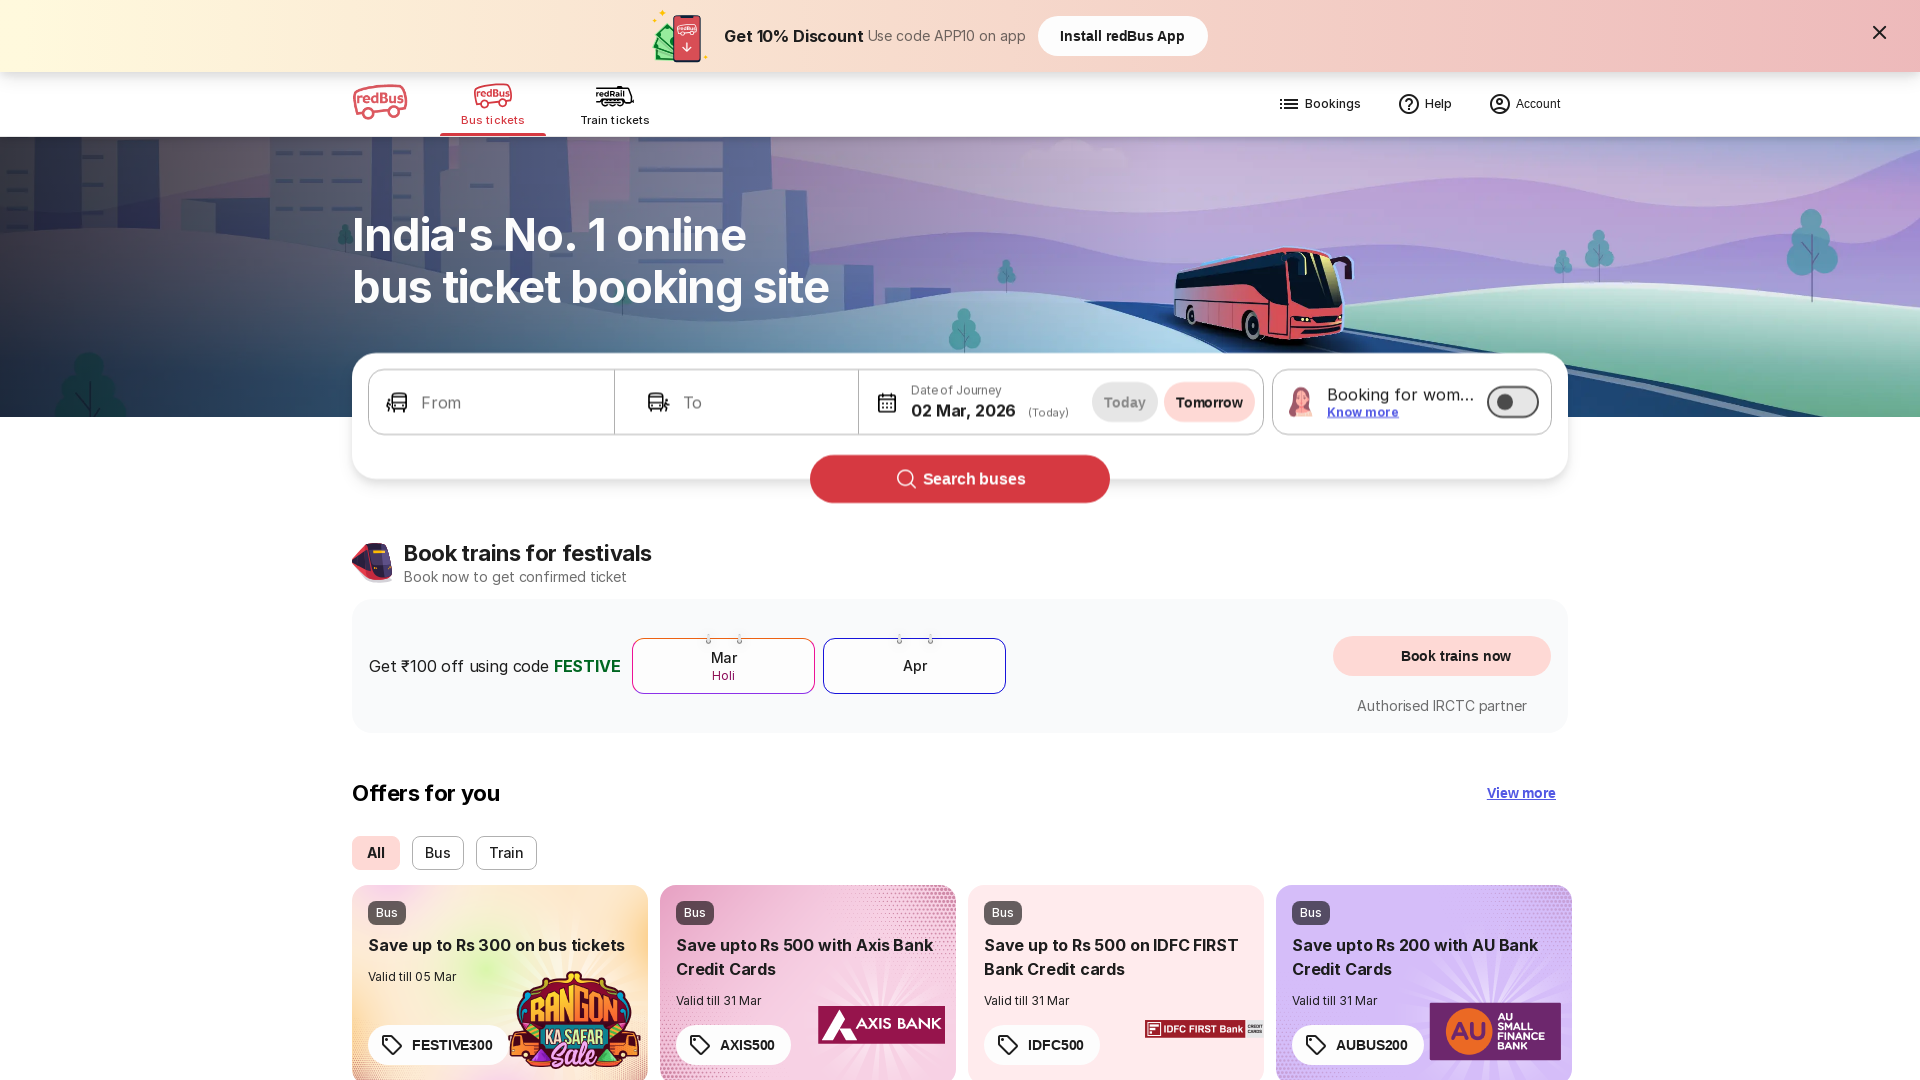

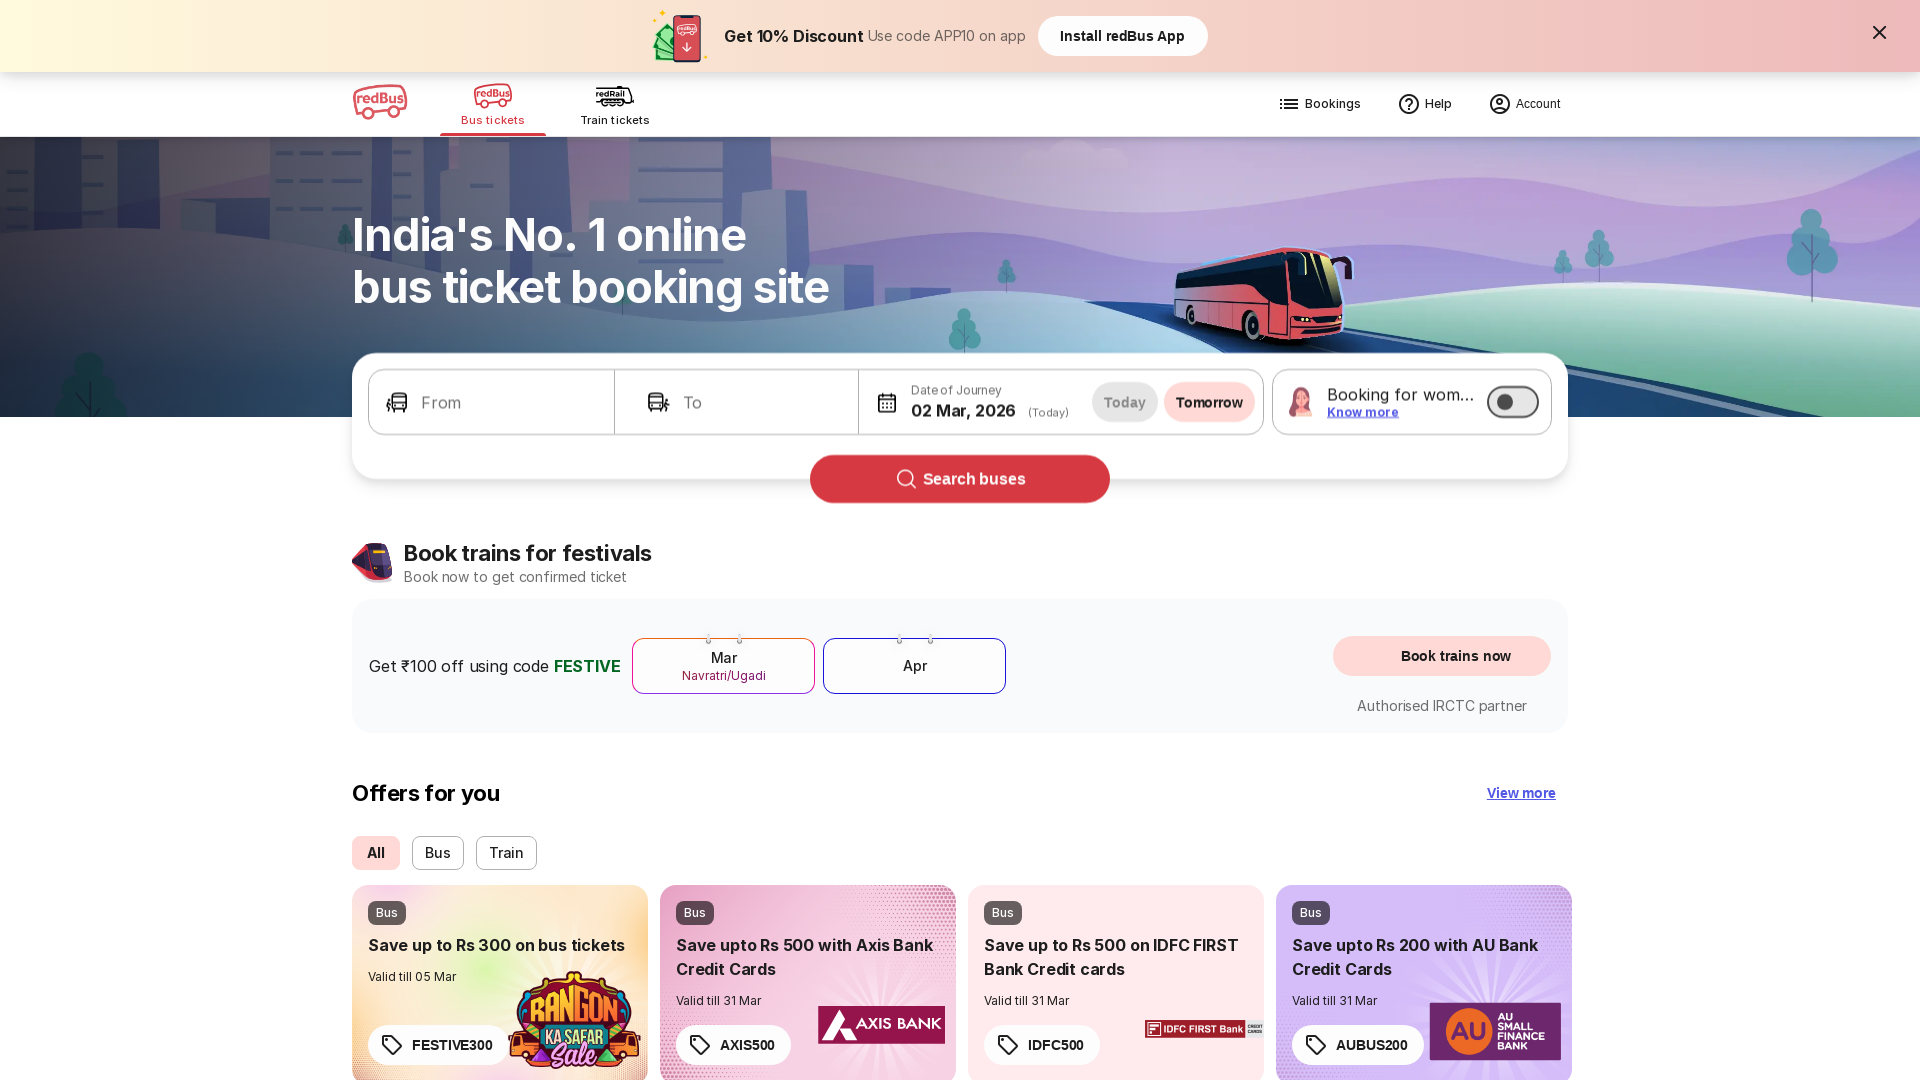